Tests shoe size checker with invalid input containing special characters

Starting URL: https://lm.skillbox.cc/qa_tester/module03/practice1/

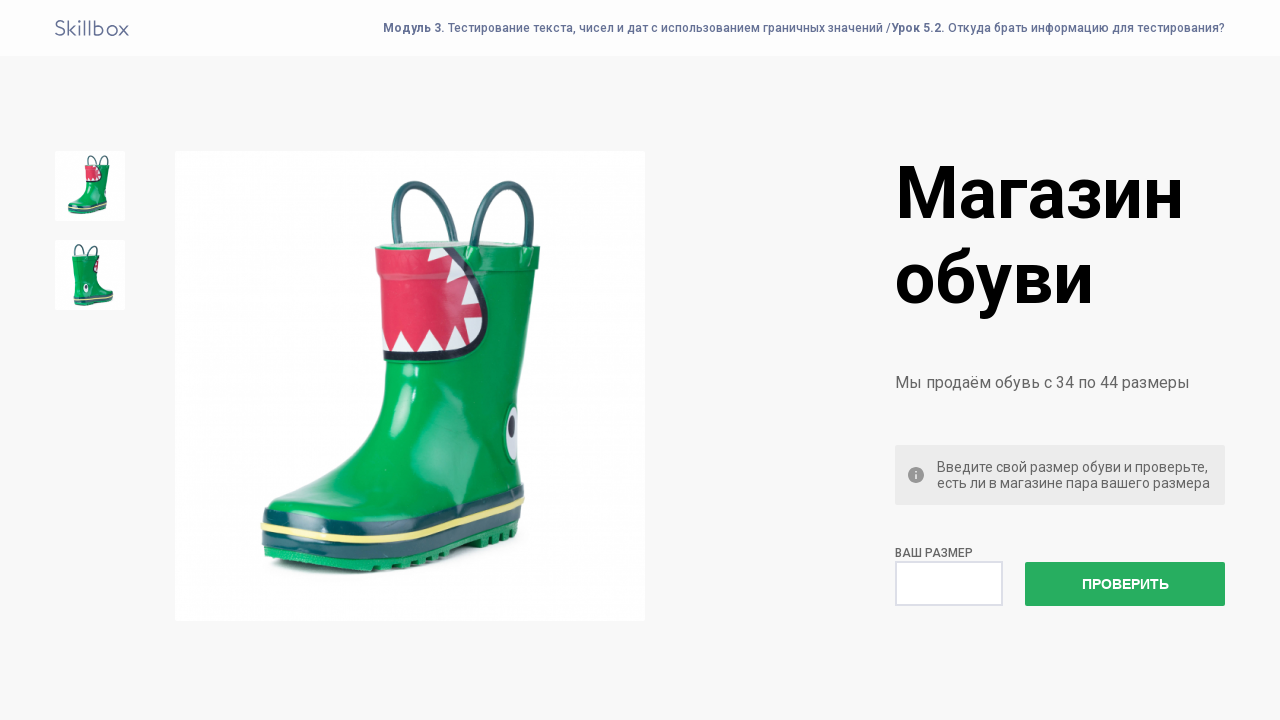

Filled shoe size input with invalid special characters '&uhfa9' on input[name='check']
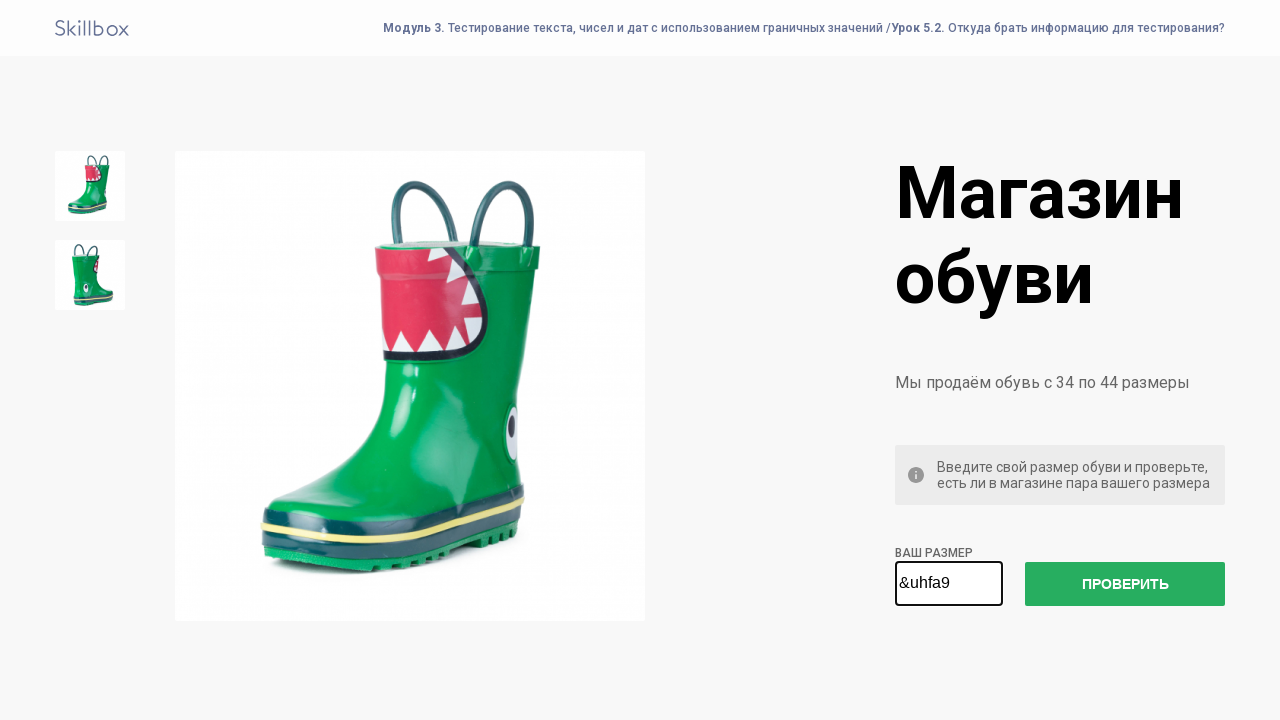

Clicked submit button to check shoe size at (1125, 584) on button
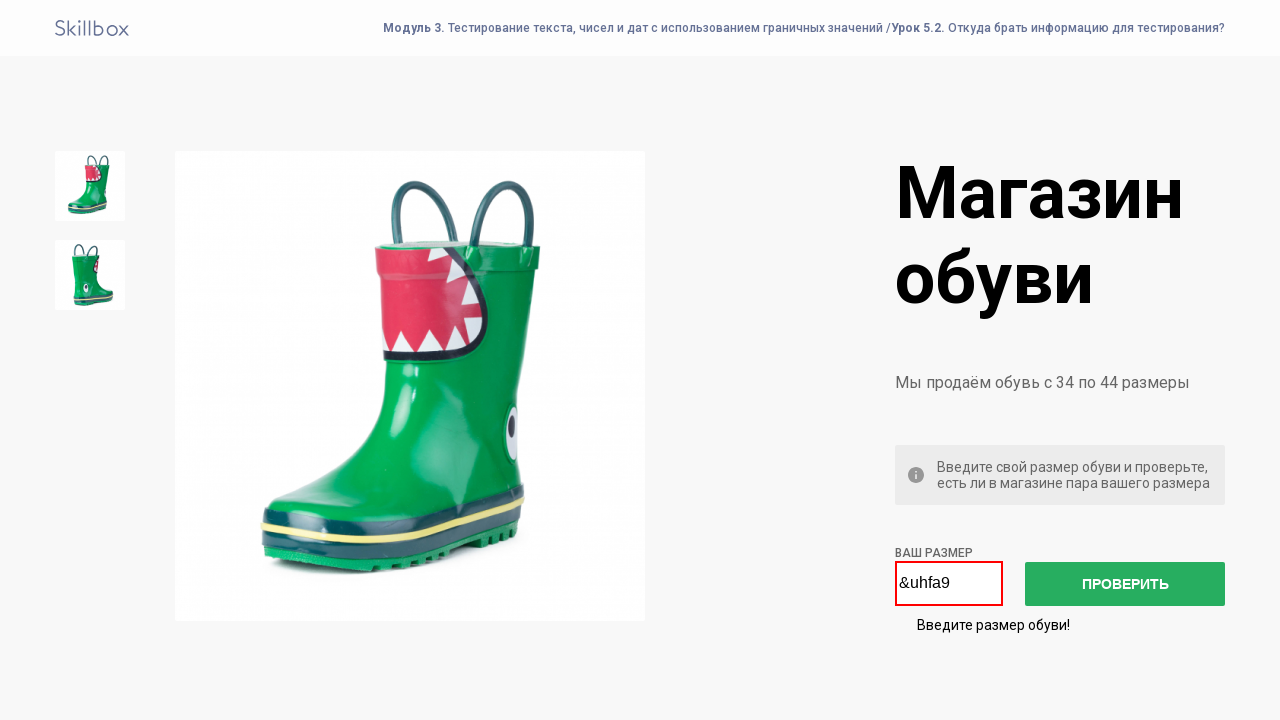

Validation message appeared after invalid input submission
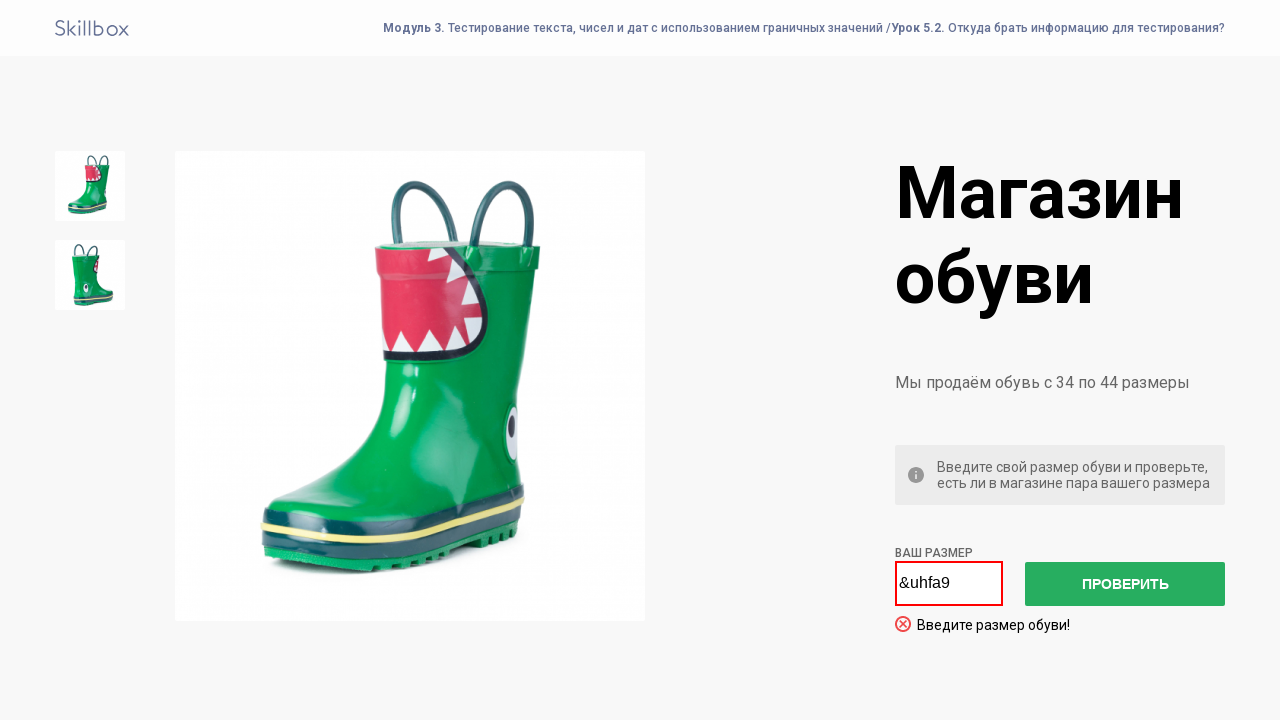

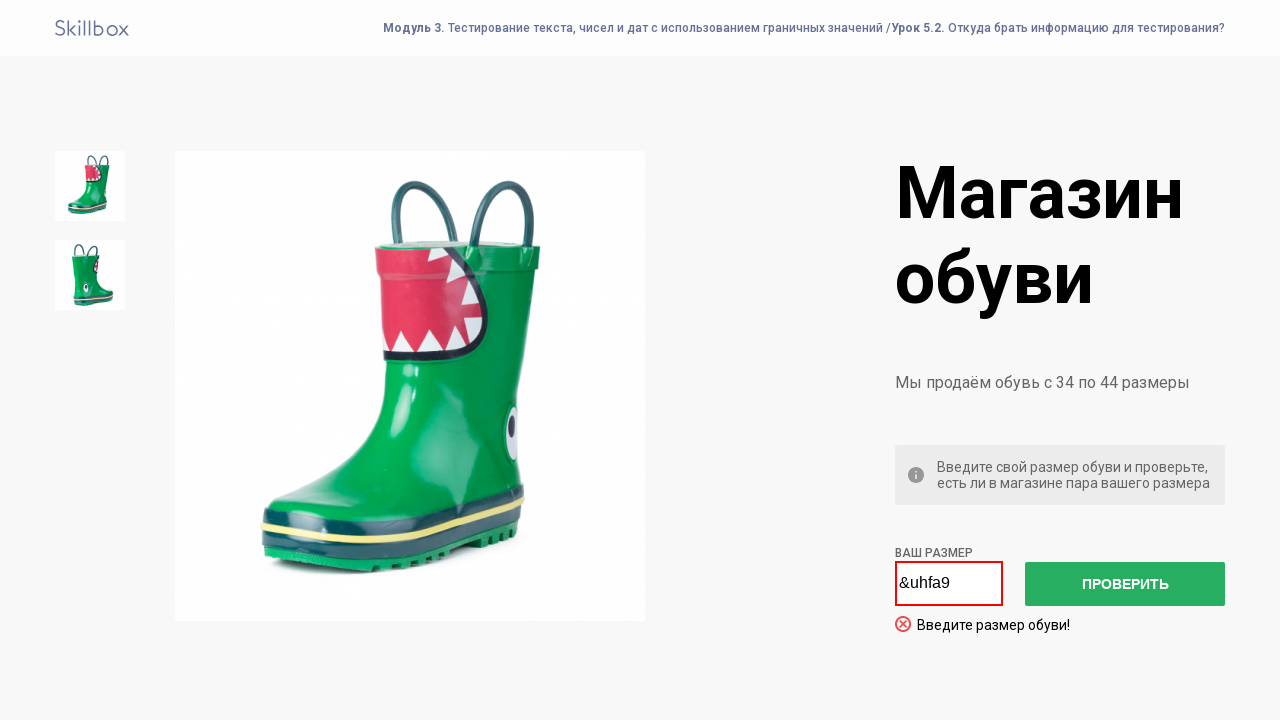